Tests toast/snackbar functionality by clicking a button to show the toast message and verifying its text content

Starting URL: https://www.w3schools.com/howto/tryit.asp?filename=tryhow_js_snackbar

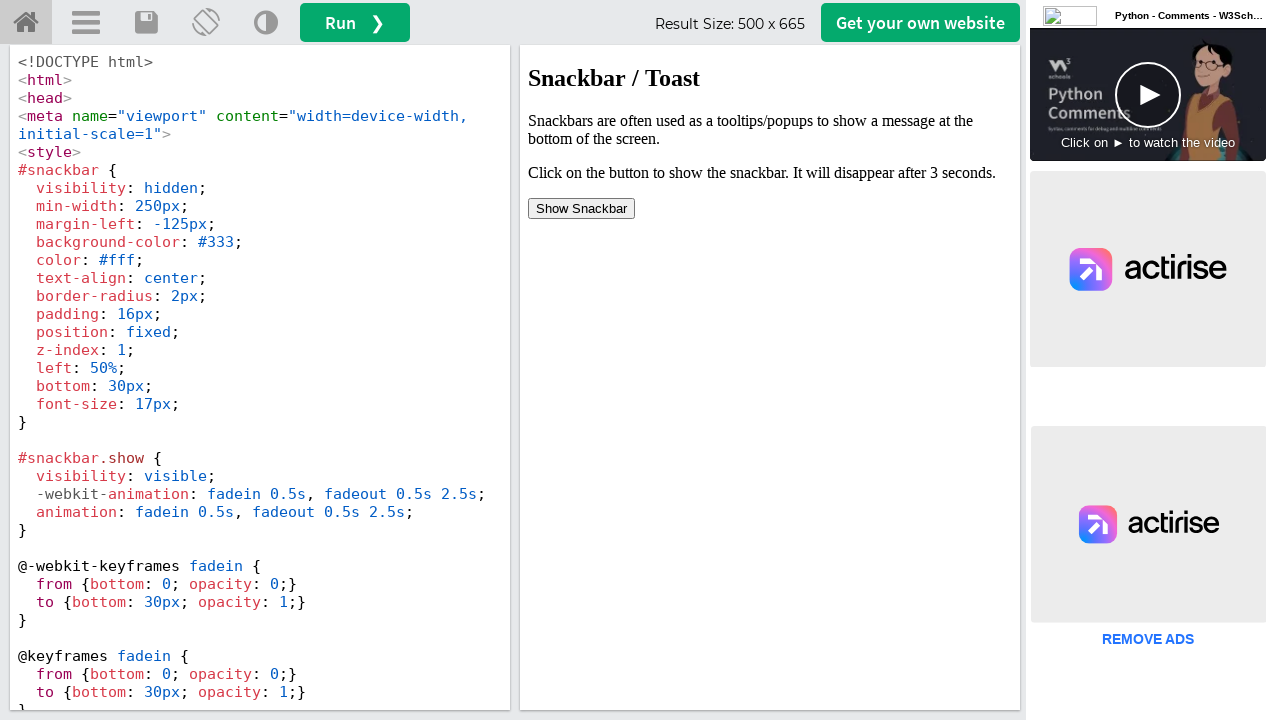

Located iframe containing the snackbar demo
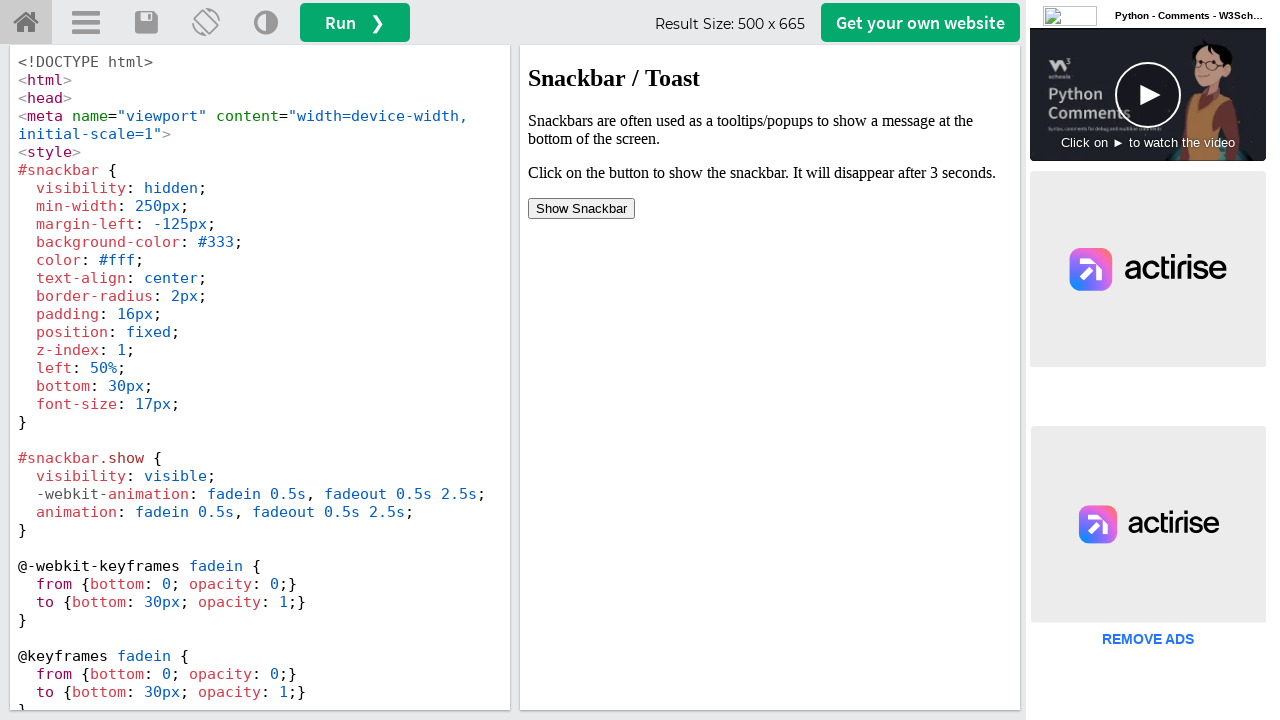

Clicked 'Show Snackbar' button to display toast message at (582, 208) on #iframeResult >> internal:control=enter-frame >> xpath=//button[text()='Show Sna
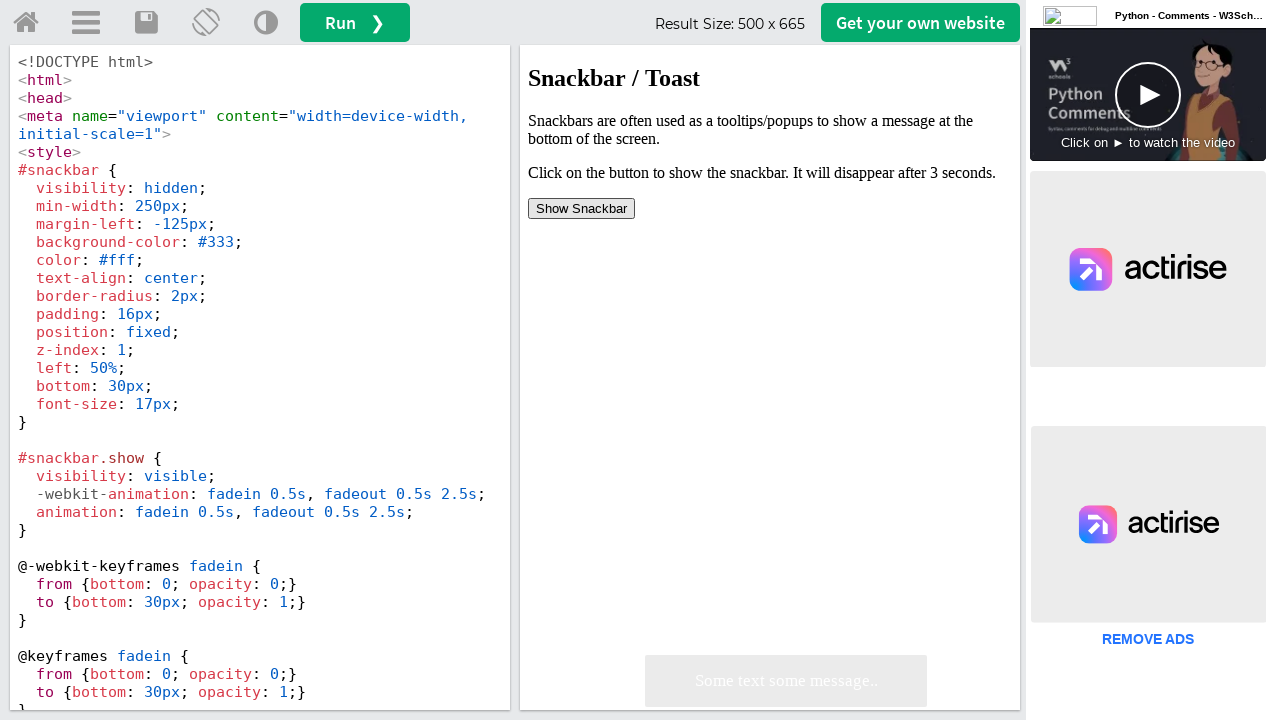

Retrieved toast message text content
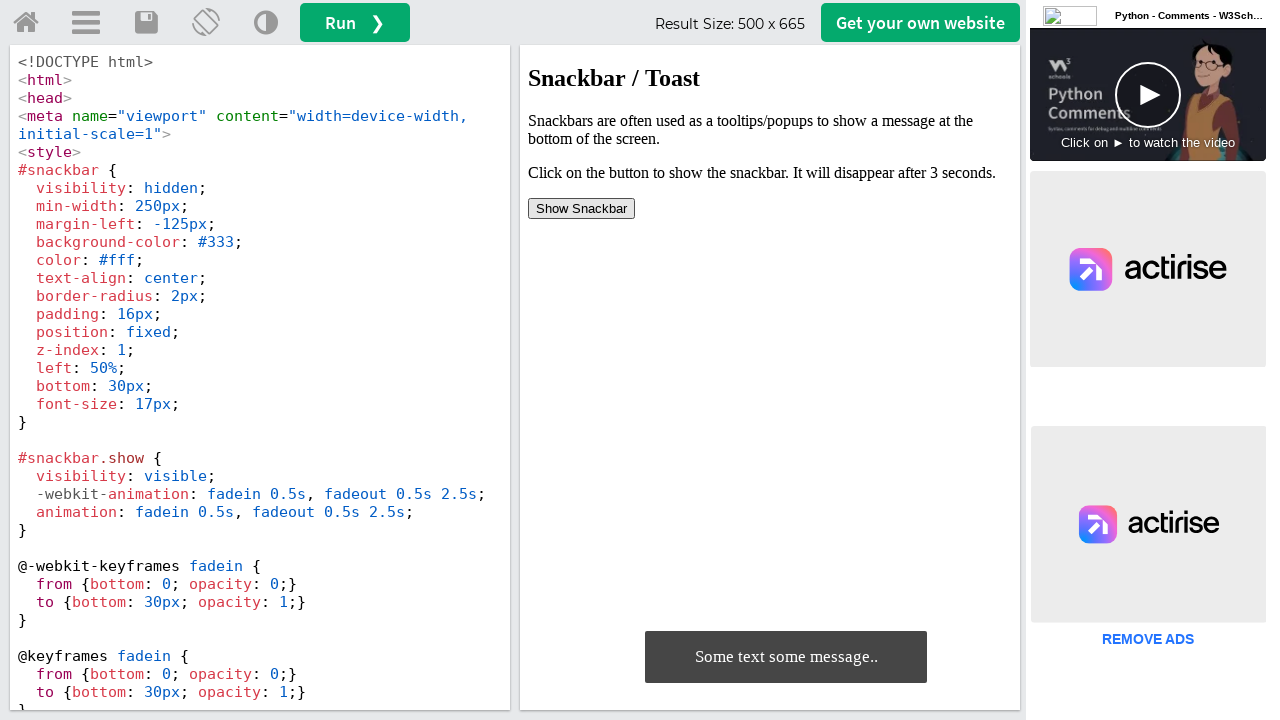

Verified toast message text equals 'Some text some message..'
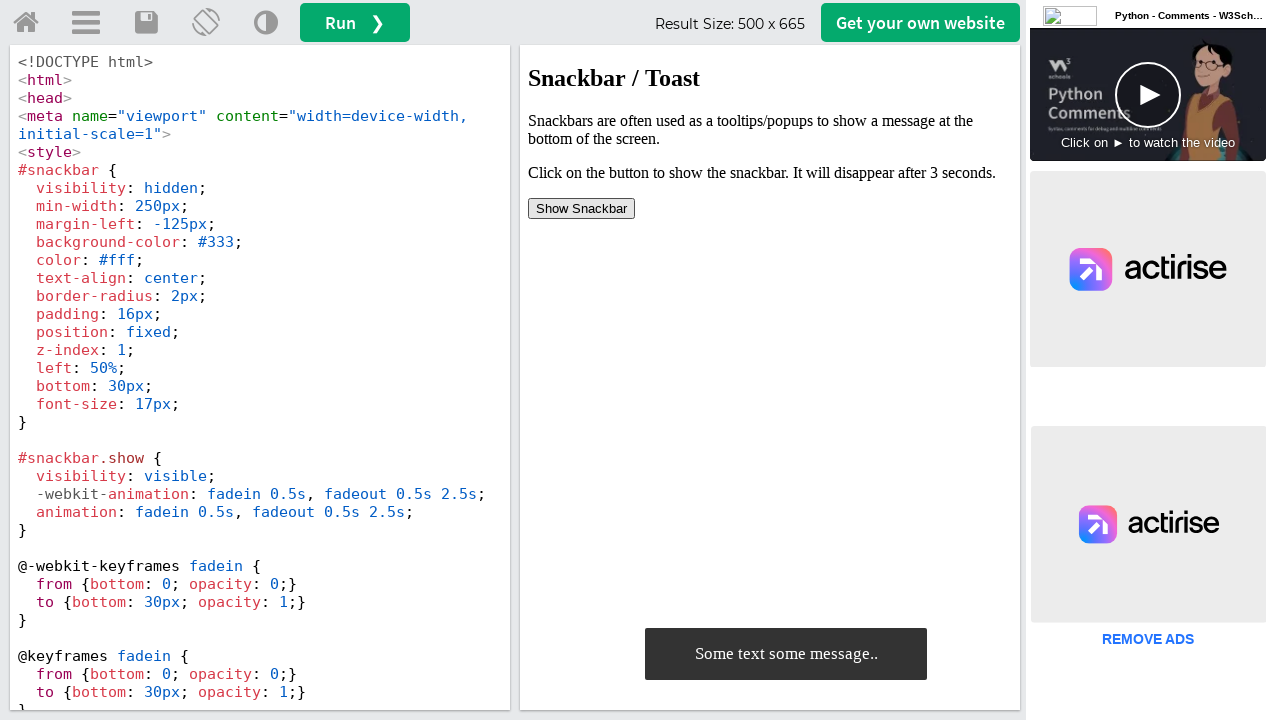

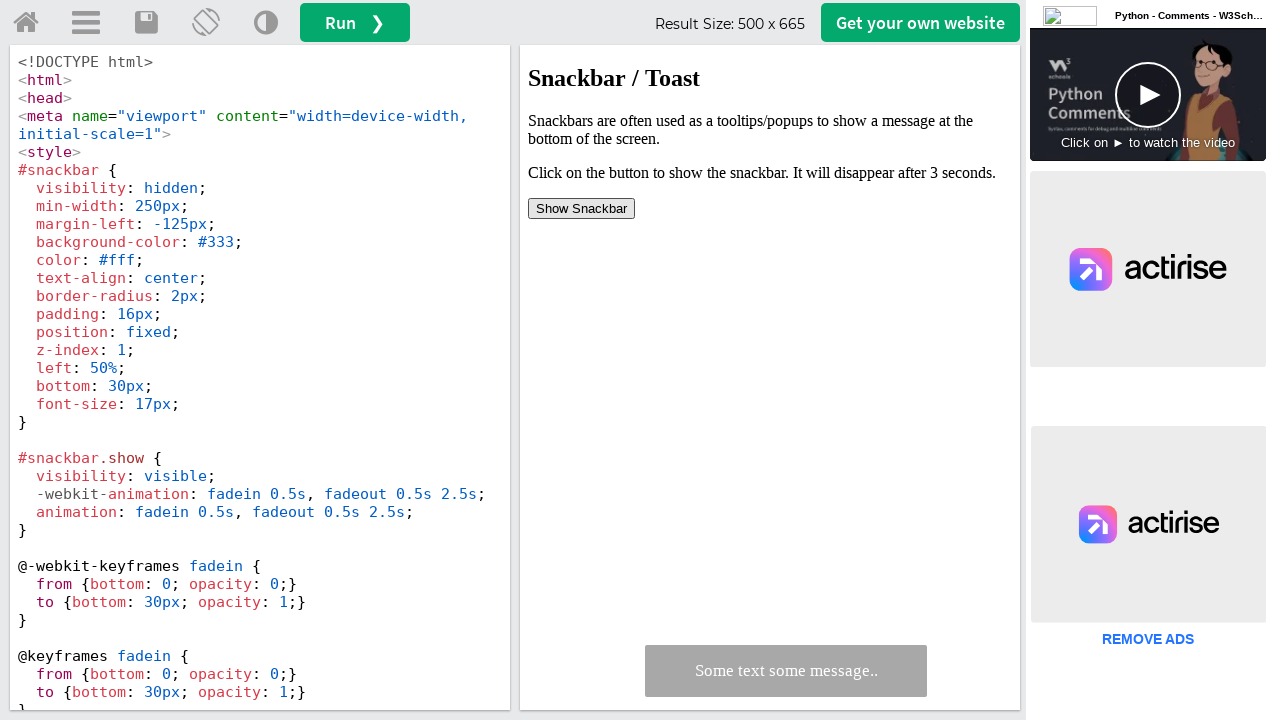